Tests file download functionality by clicking a download button and handling the download

Starting URL: http://demo.automationtesting.in/FileDownload.html

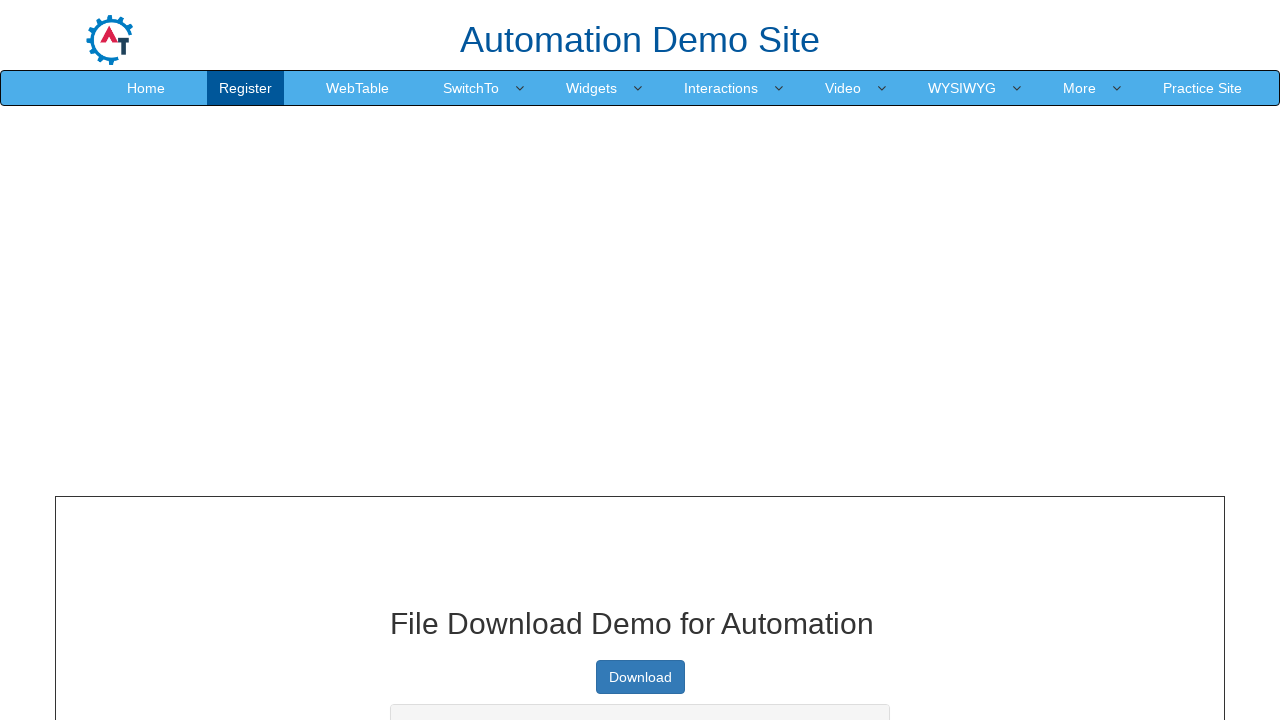

Navigated to file download test page
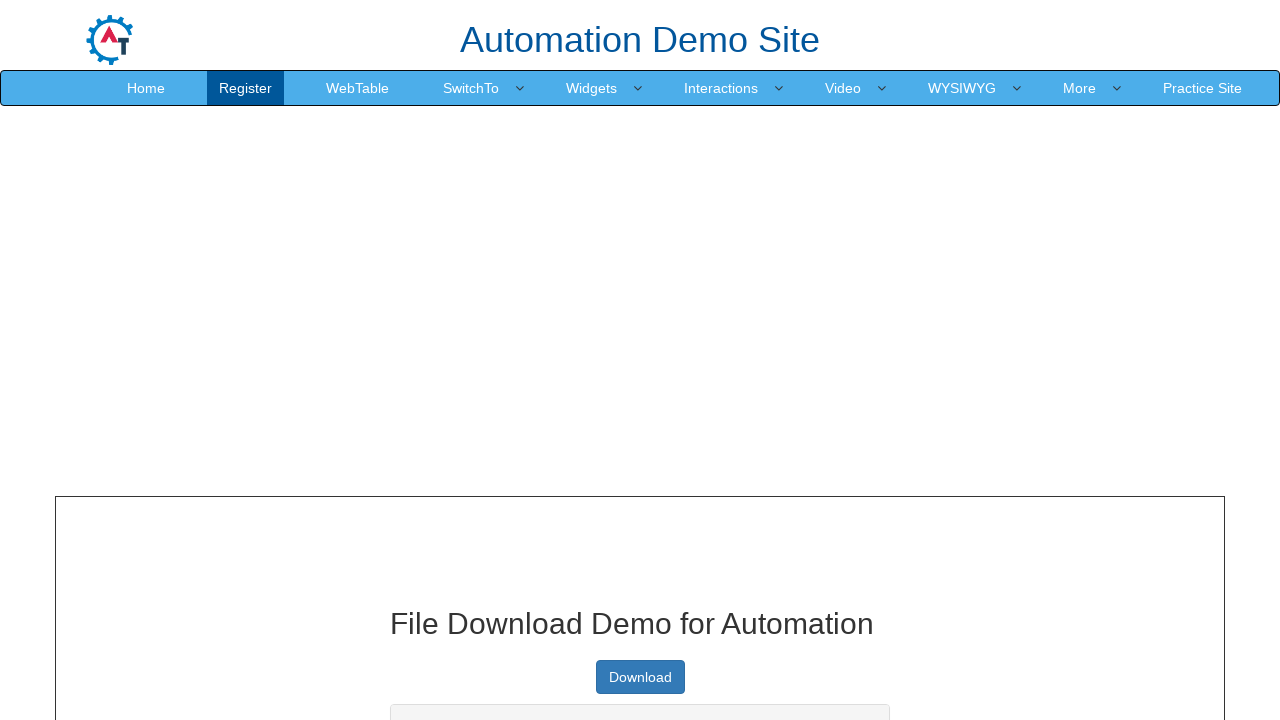

Clicked download button and captured file download at (640, 677) on a.btn.btn-primary
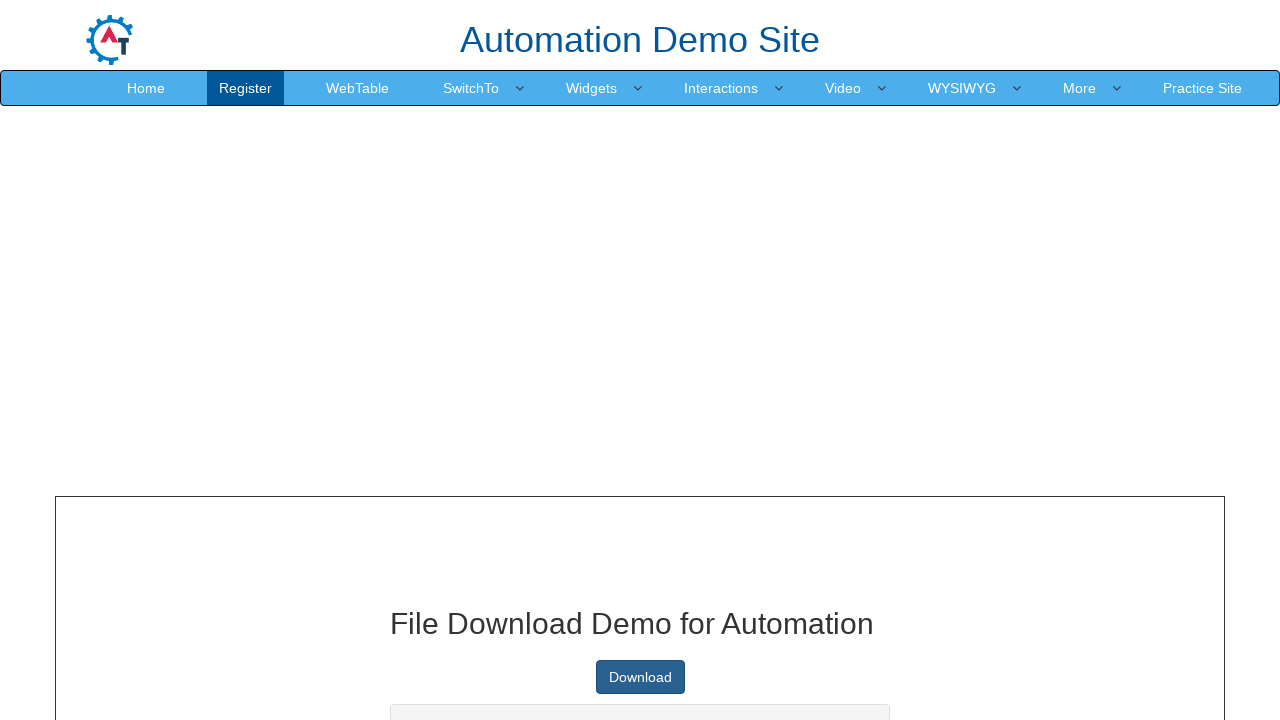

Retrieved download object from download context
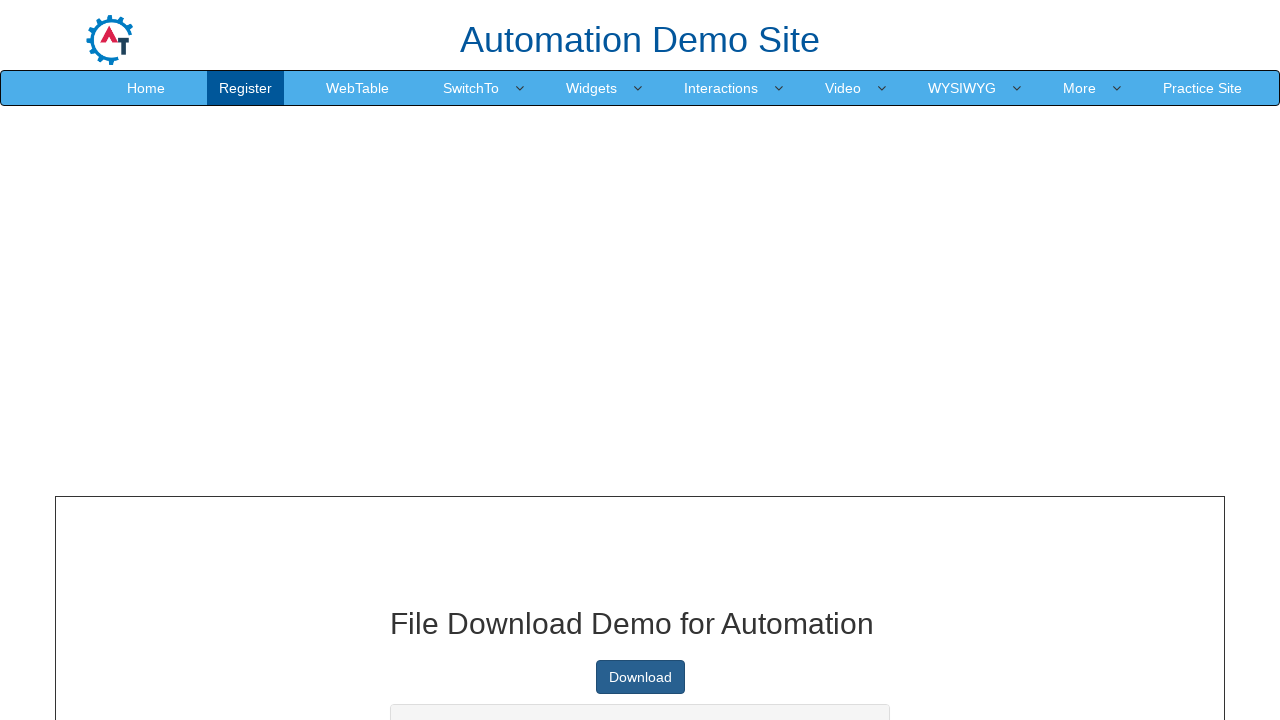

Printed download URL: https://raw.githubusercontent.com/KrishnaSakinala/AutomationTesting/master/samplefile.pdf
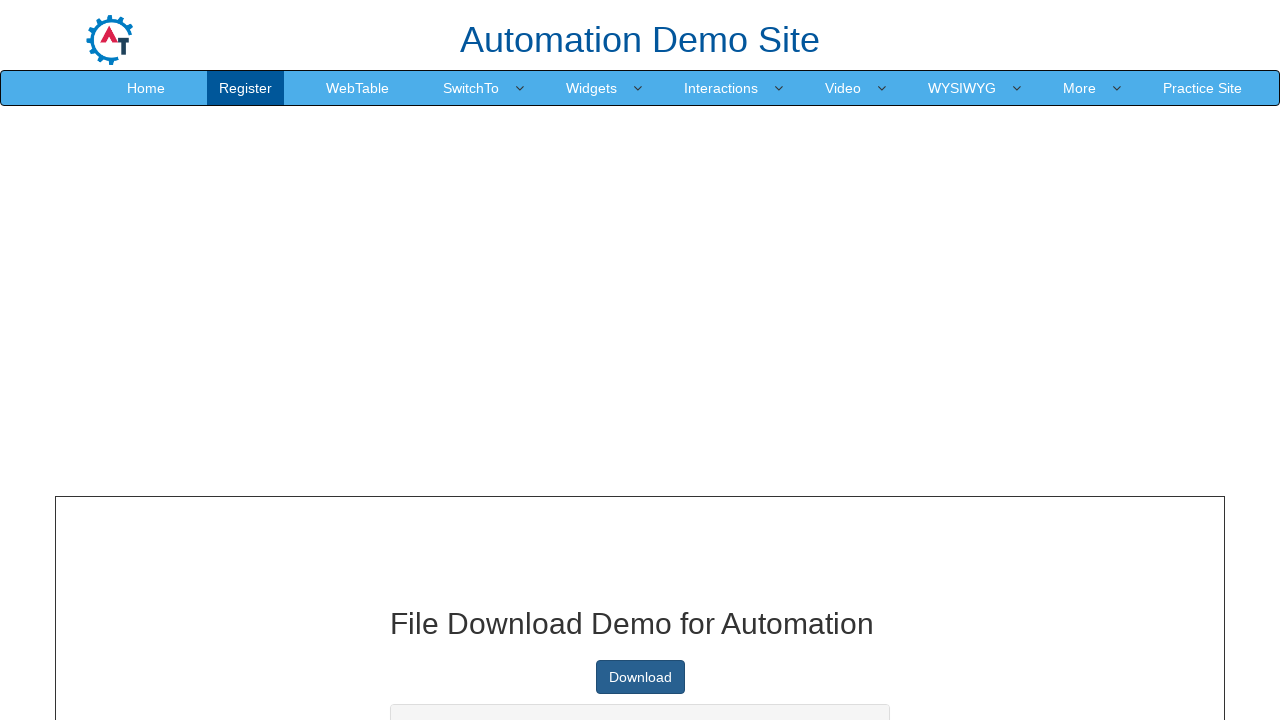

Printed page title: File input - Multi select
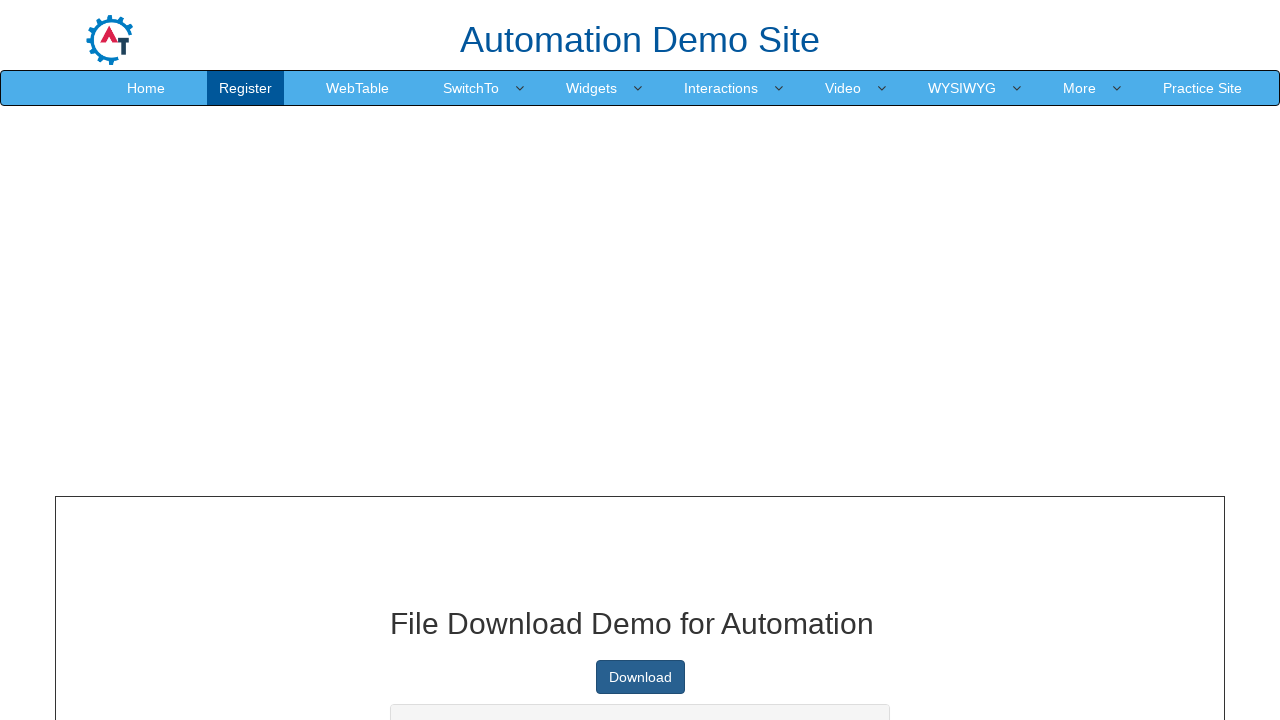

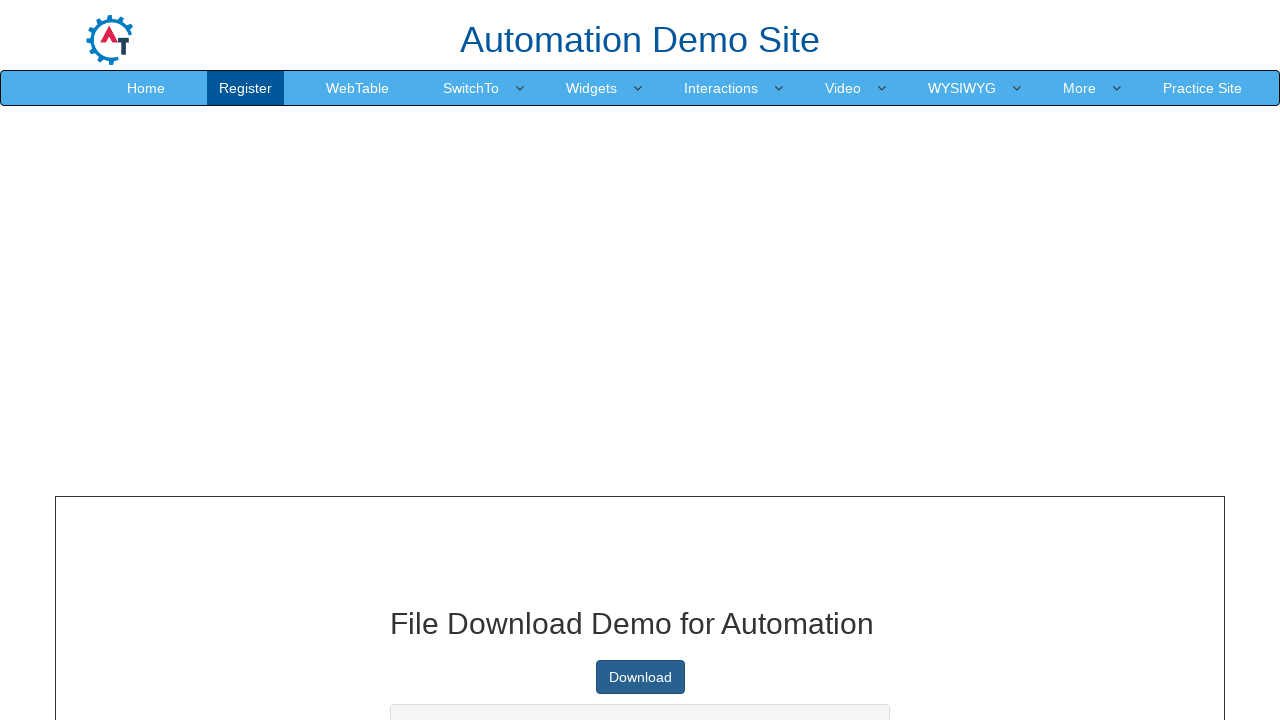